Tests that entering numbers in name fields during registration displays an error message

Starting URL: https://www.sharelane.com/cgi-bin/register.py

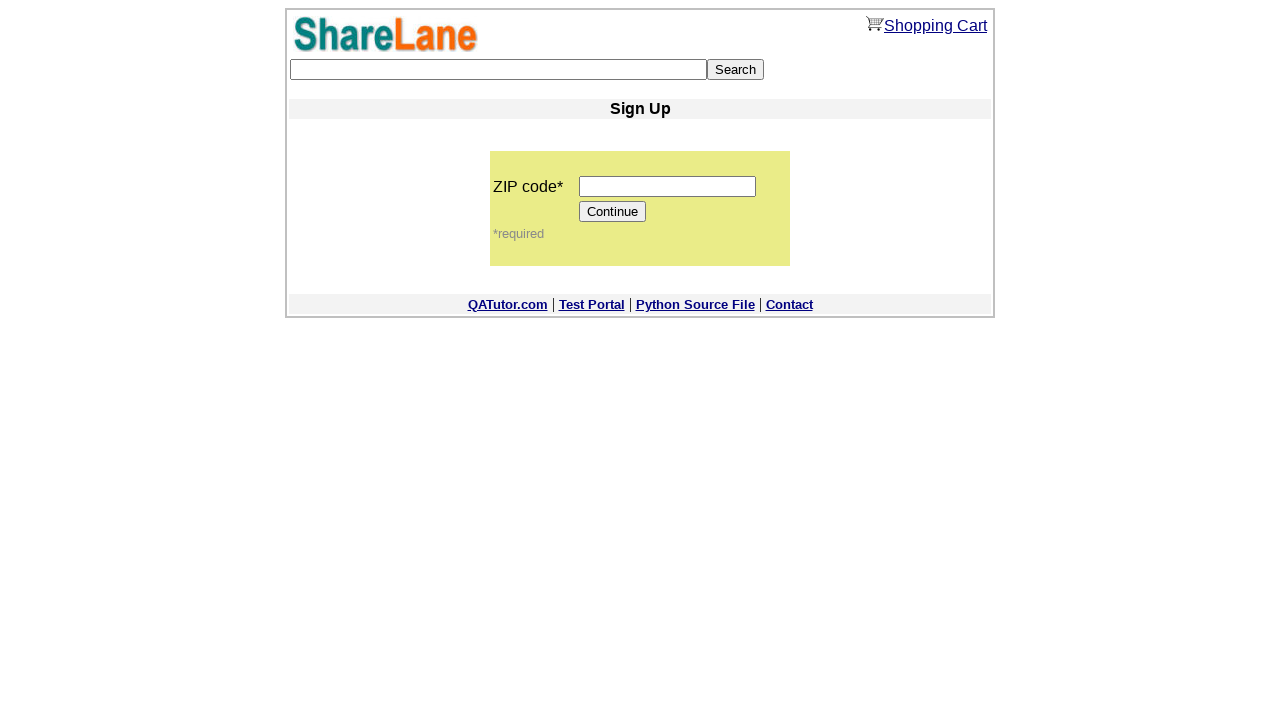

Filled zip code field with '12345' on input[name='zip_code']
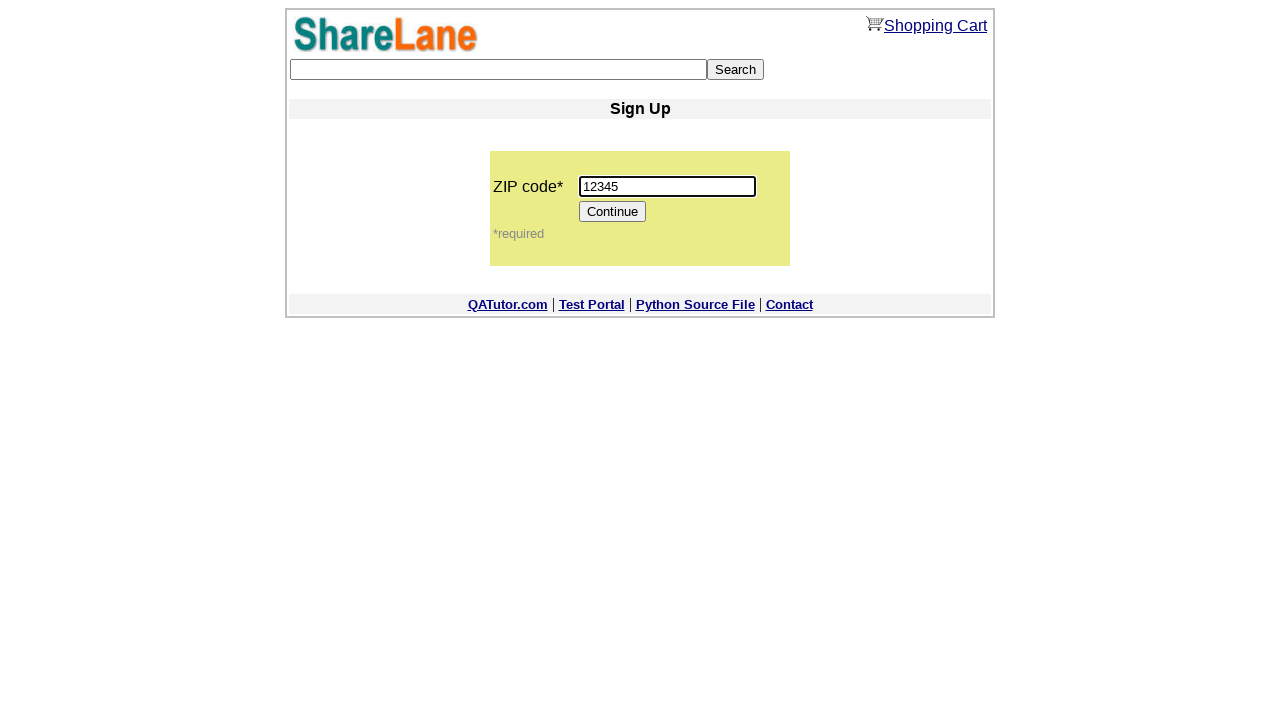

Clicked Continue button to proceed to registration form at (613, 212) on input[value='Continue']
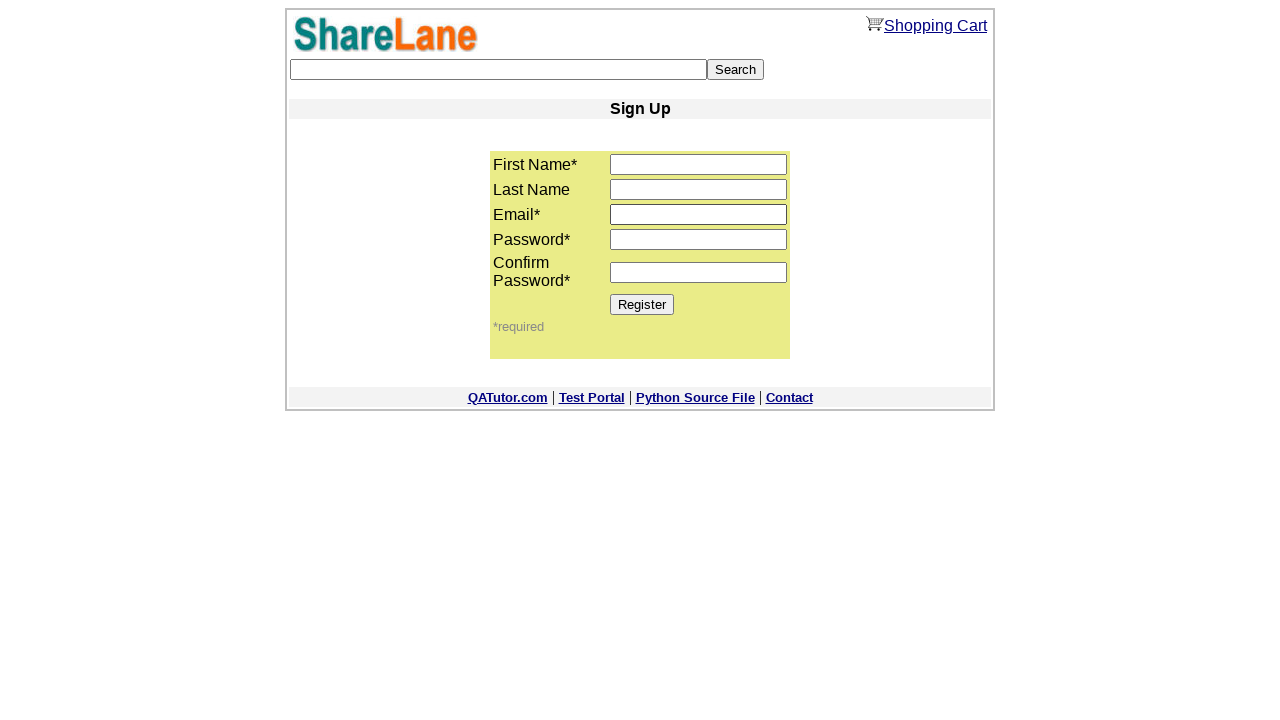

Registration form loaded with first_name field visible
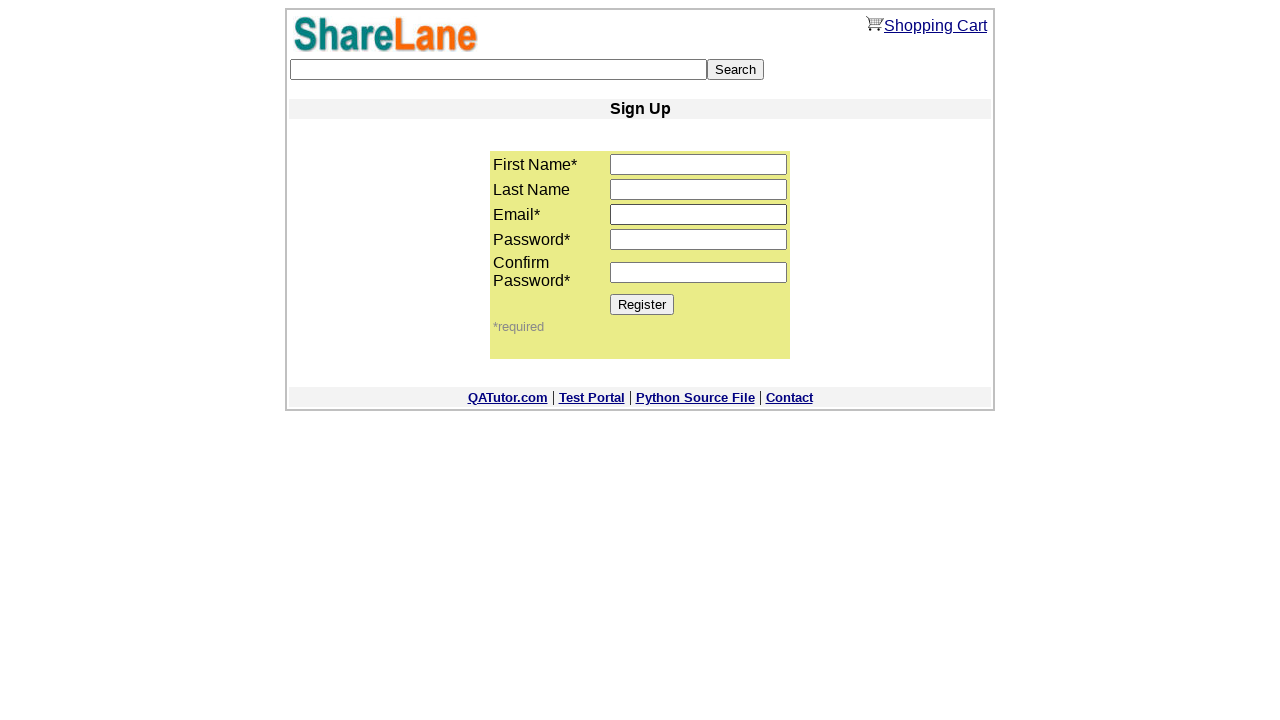

Filled first_name field with numeric value '12' on input[name='first_name']
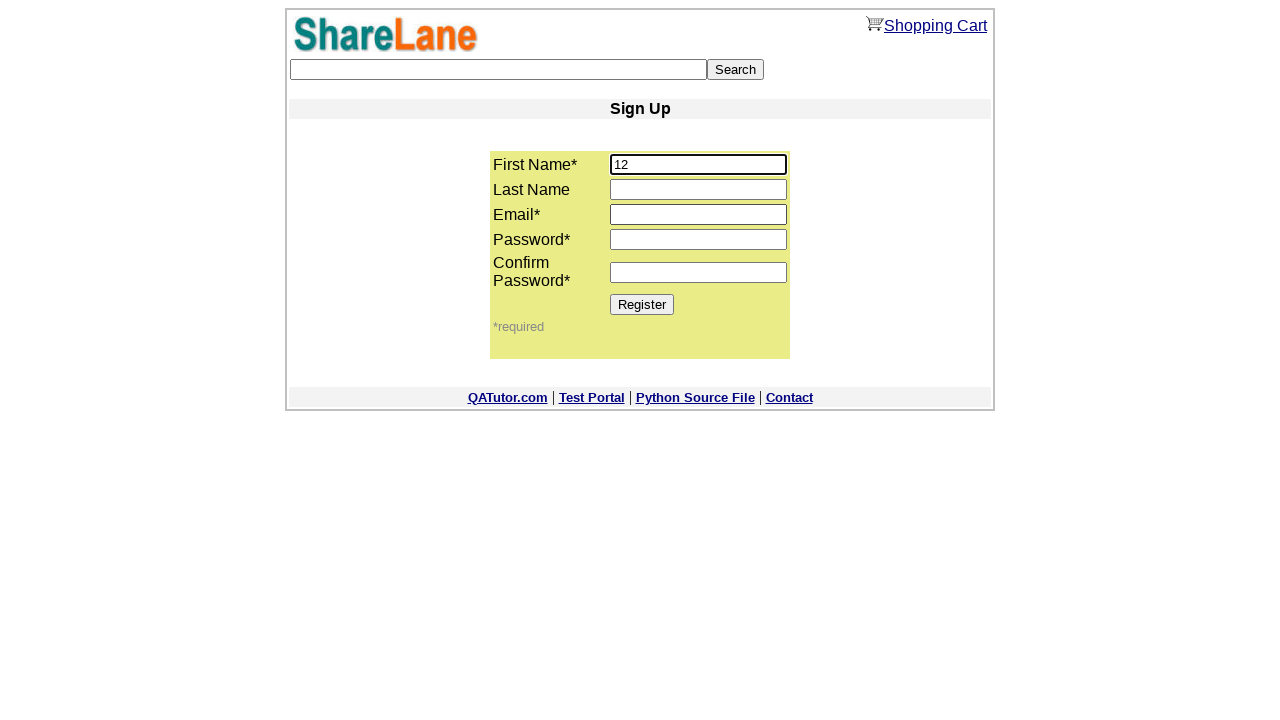

Filled last_name field with numeric value '12' on input[name='last_name']
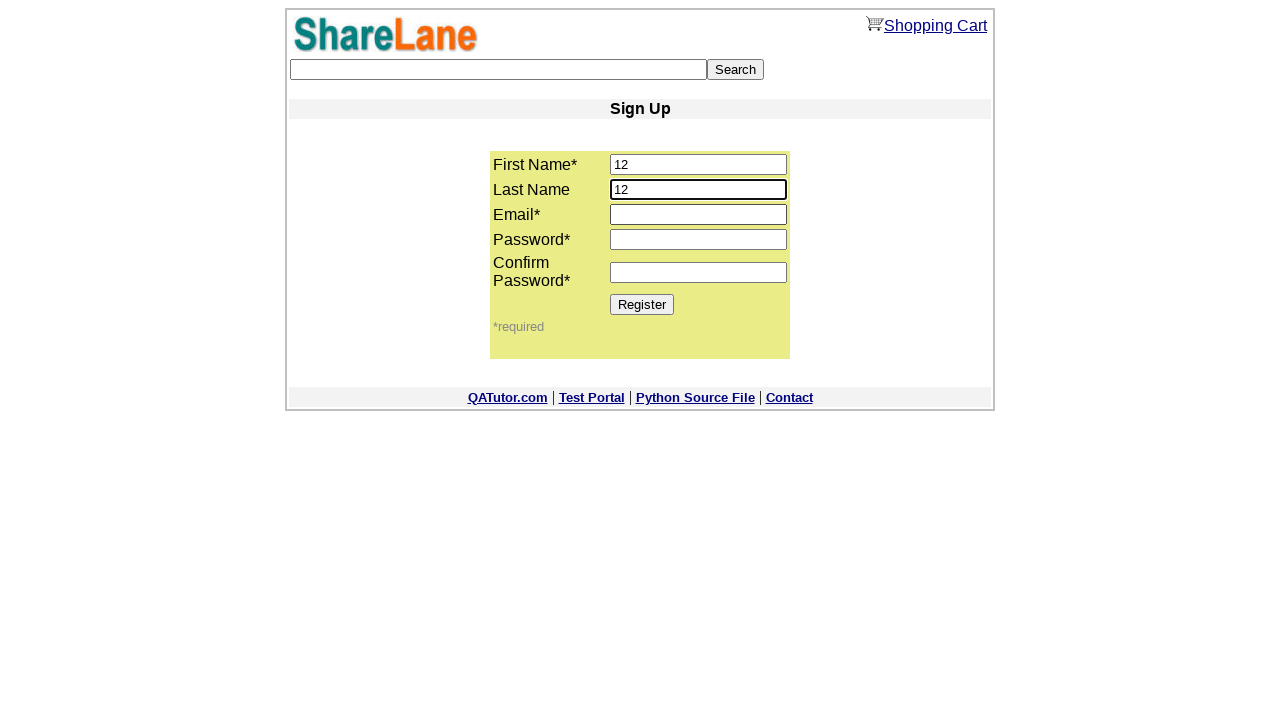

Filled email field with 'numerictest@example.com' on input[name='email']
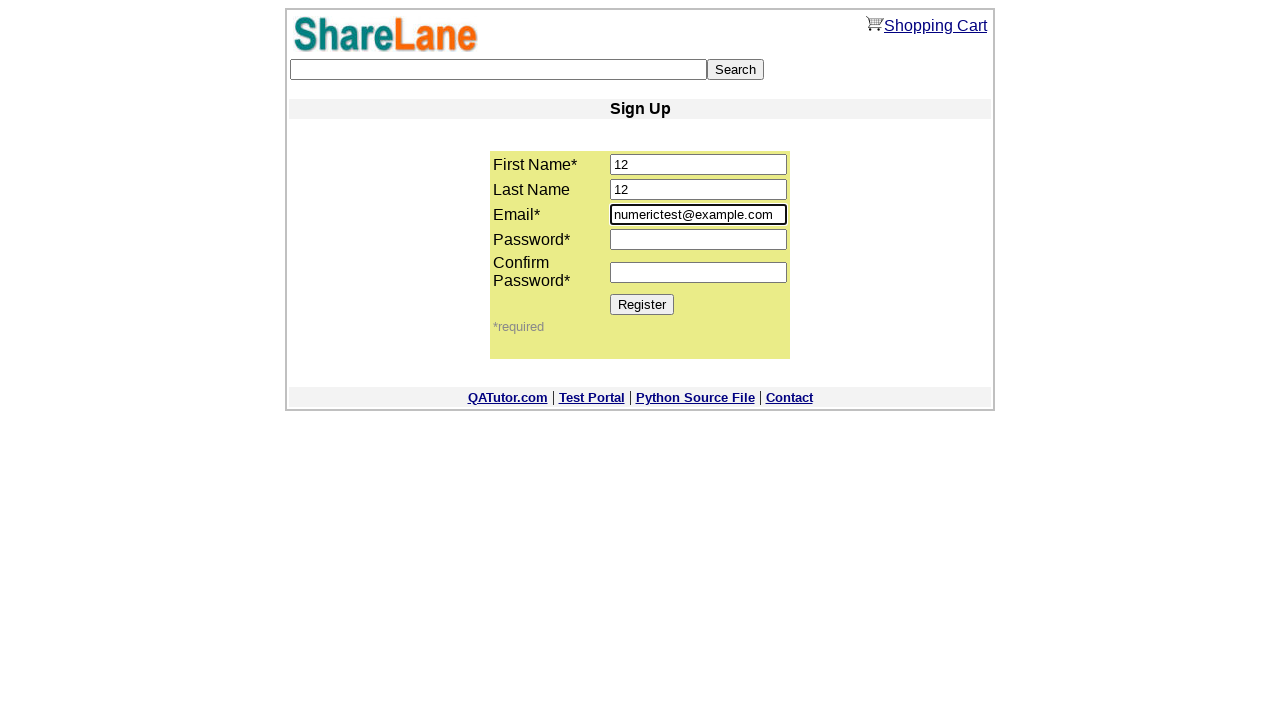

Filled password1 field with 'TestPass456' on input[name='password1']
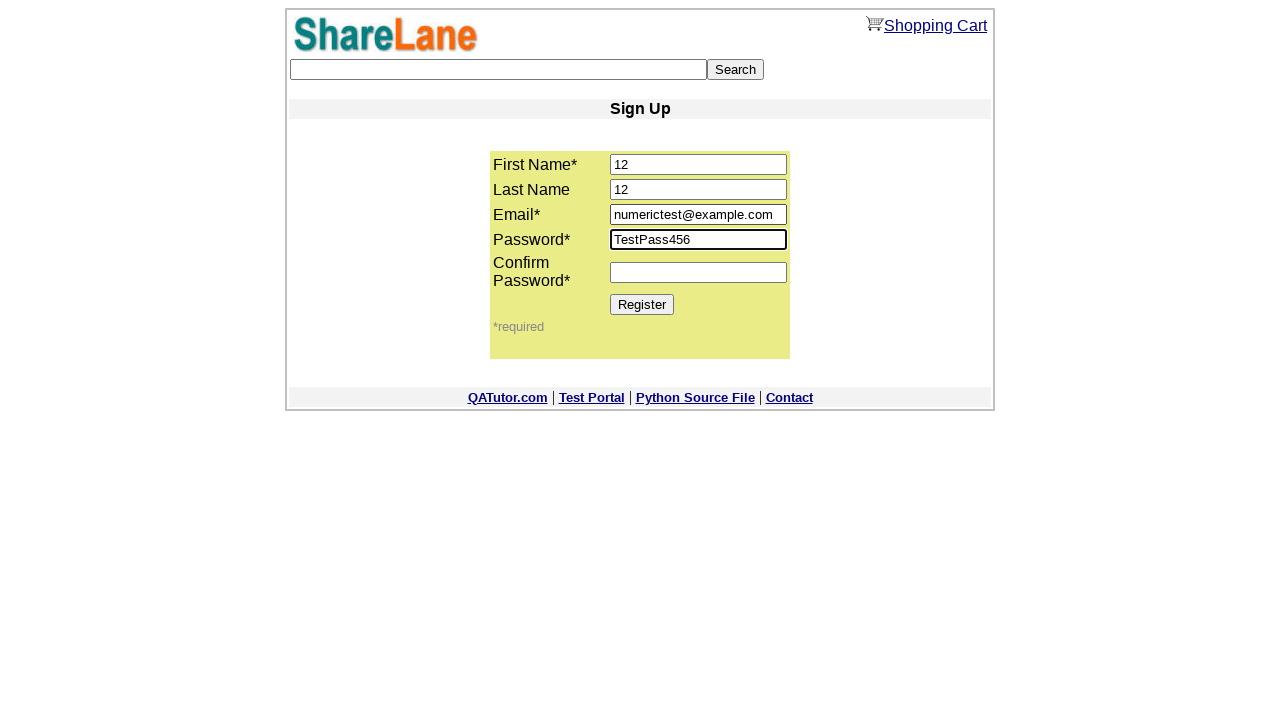

Filled password2 field with 'TestPass456' on input[name='password2']
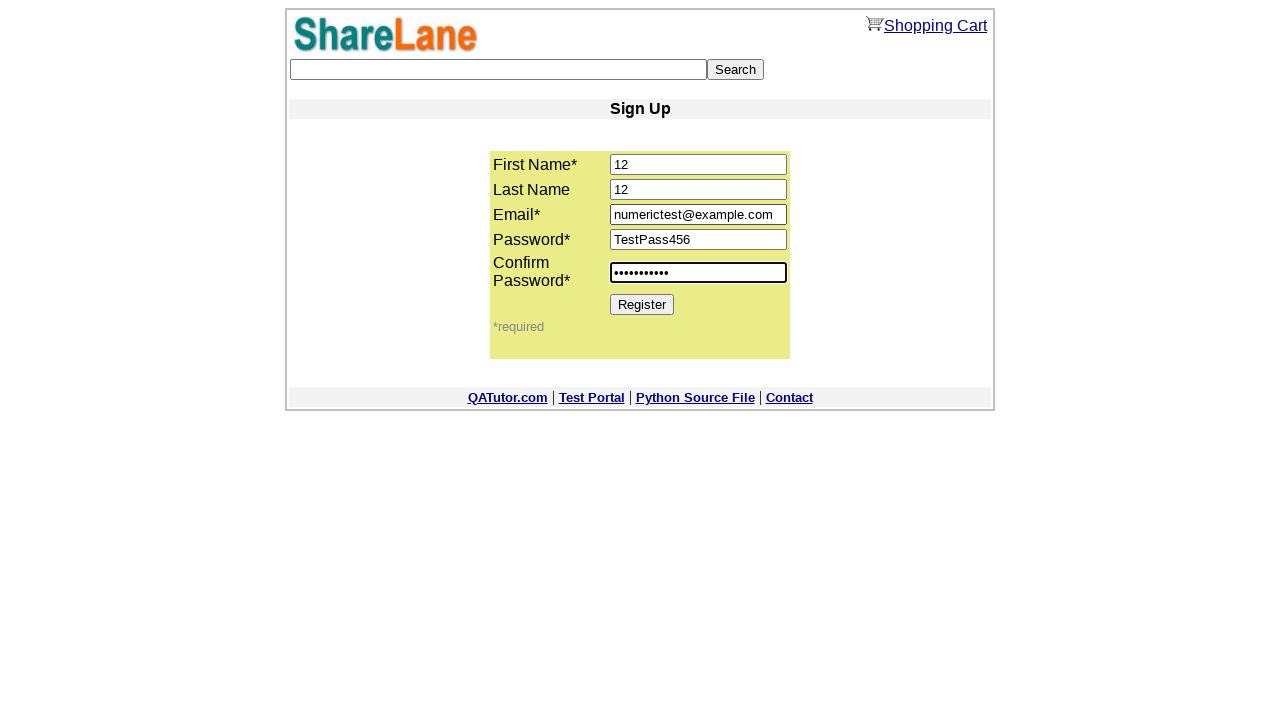

Clicked Register button to submit registration form at (642, 304) on input[value='Register']
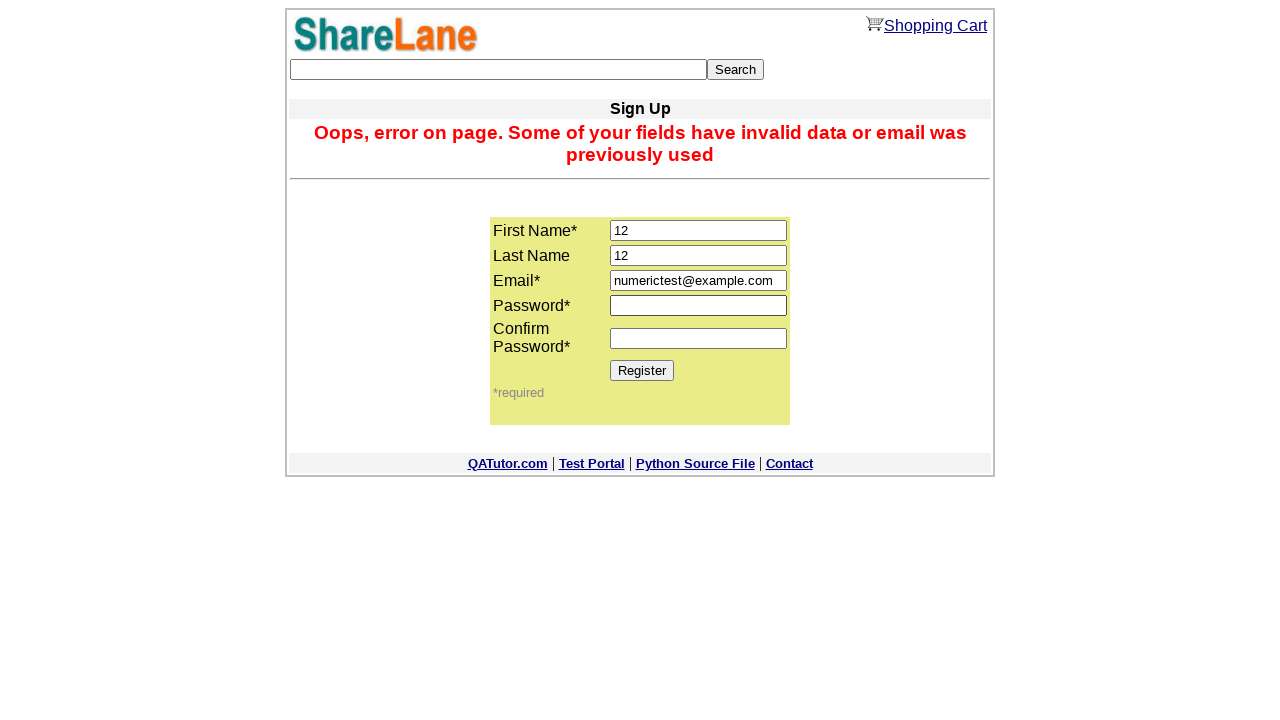

Error message displayed for numeric values in name fields
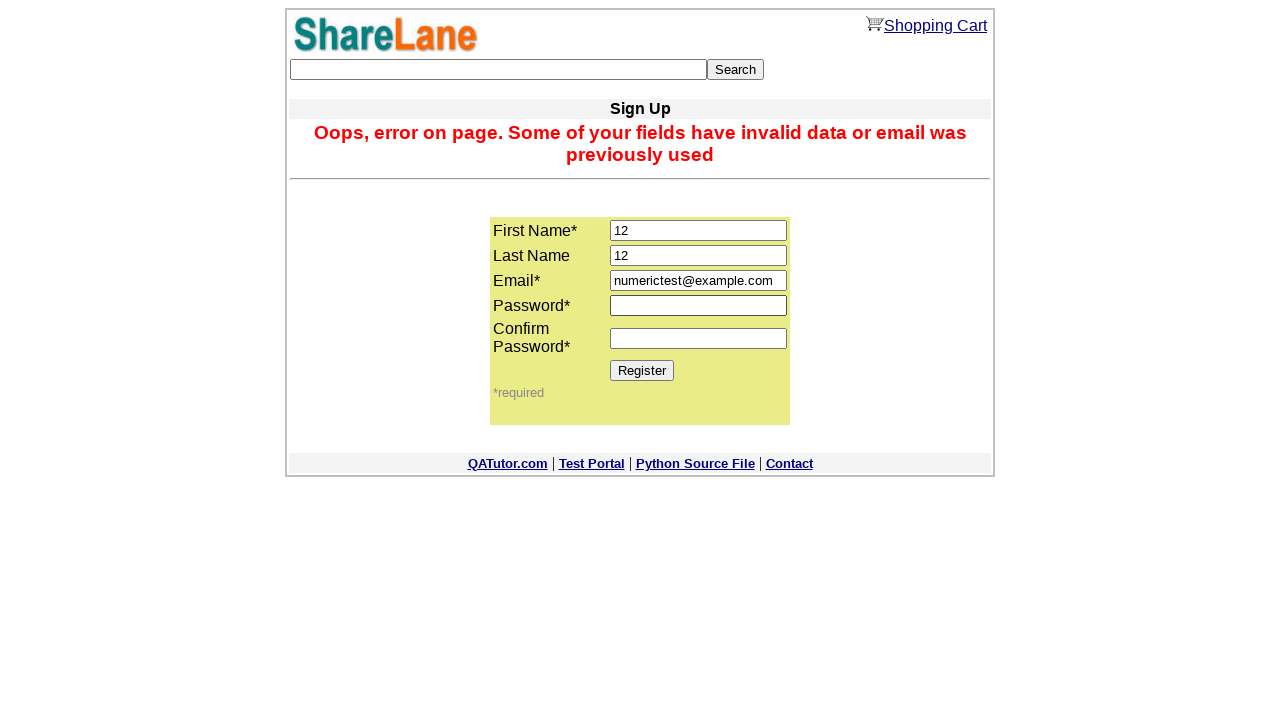

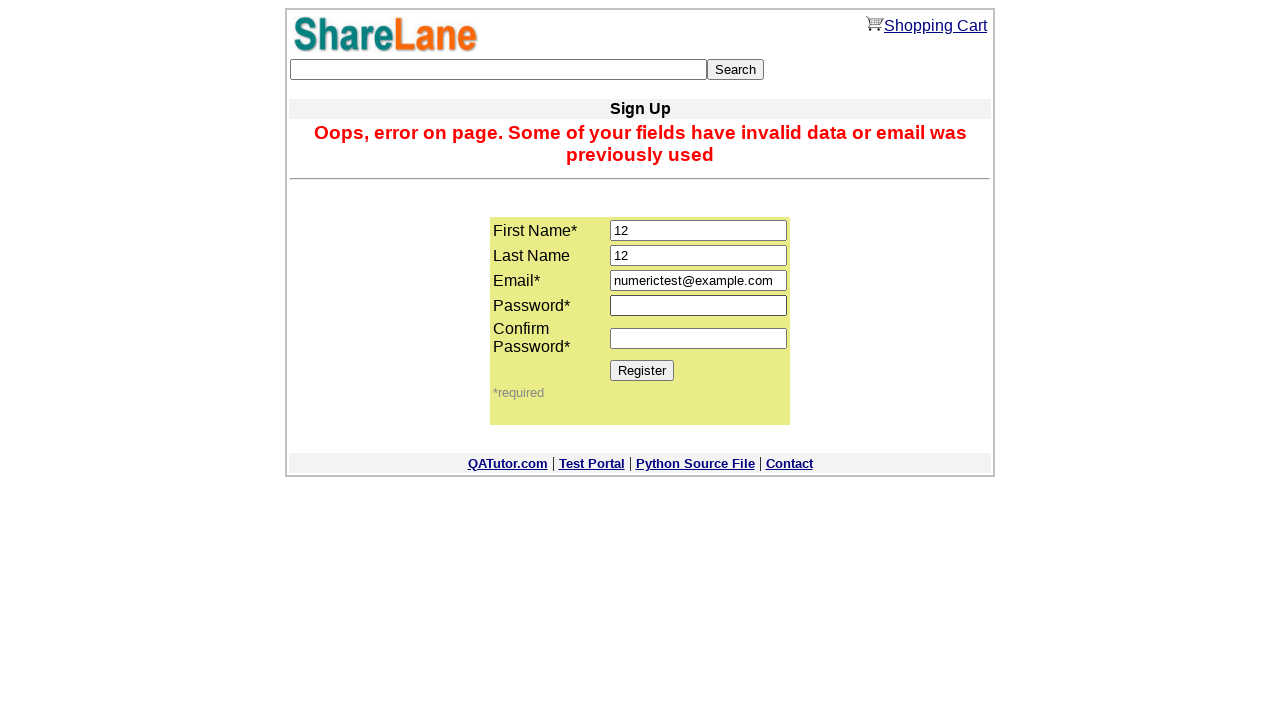